Tests flight booking flow on BlazeDemo by selecting departure/arrival cities, choosing a flight, filling passenger details, and completing the purchase

Starting URL: https://blazedemo.com/

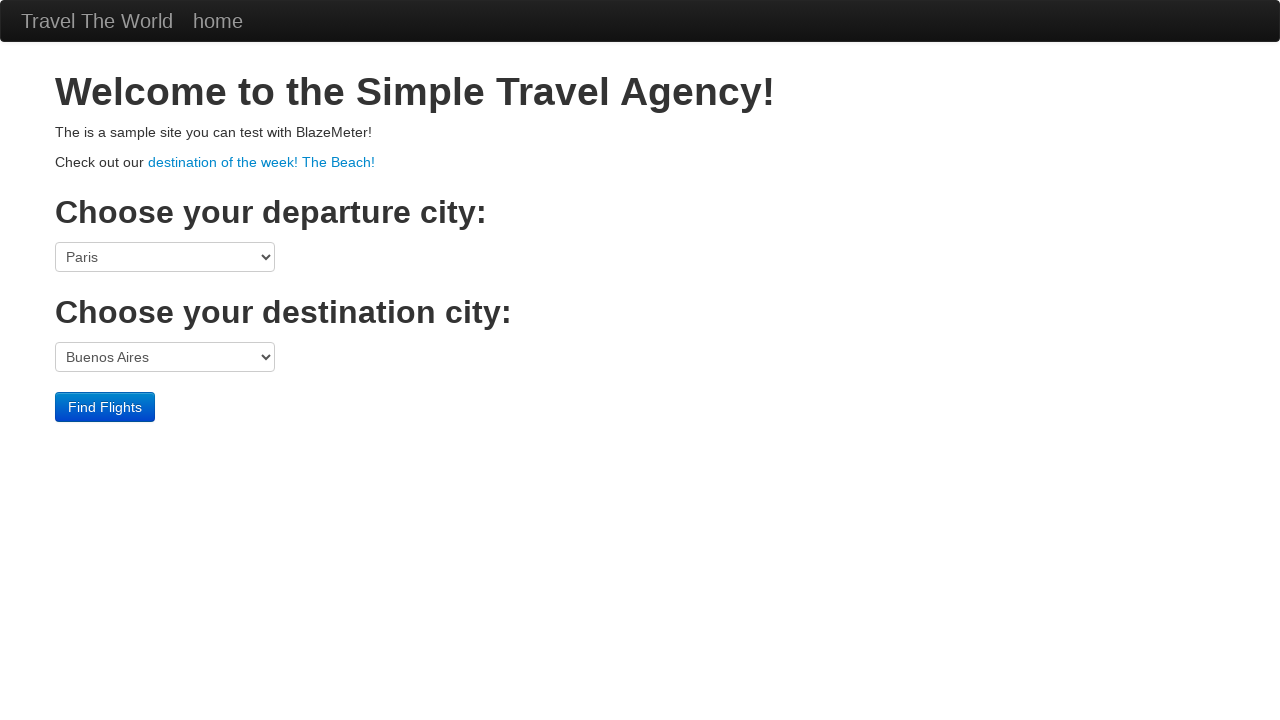

Navigated to BlazeDemo home page
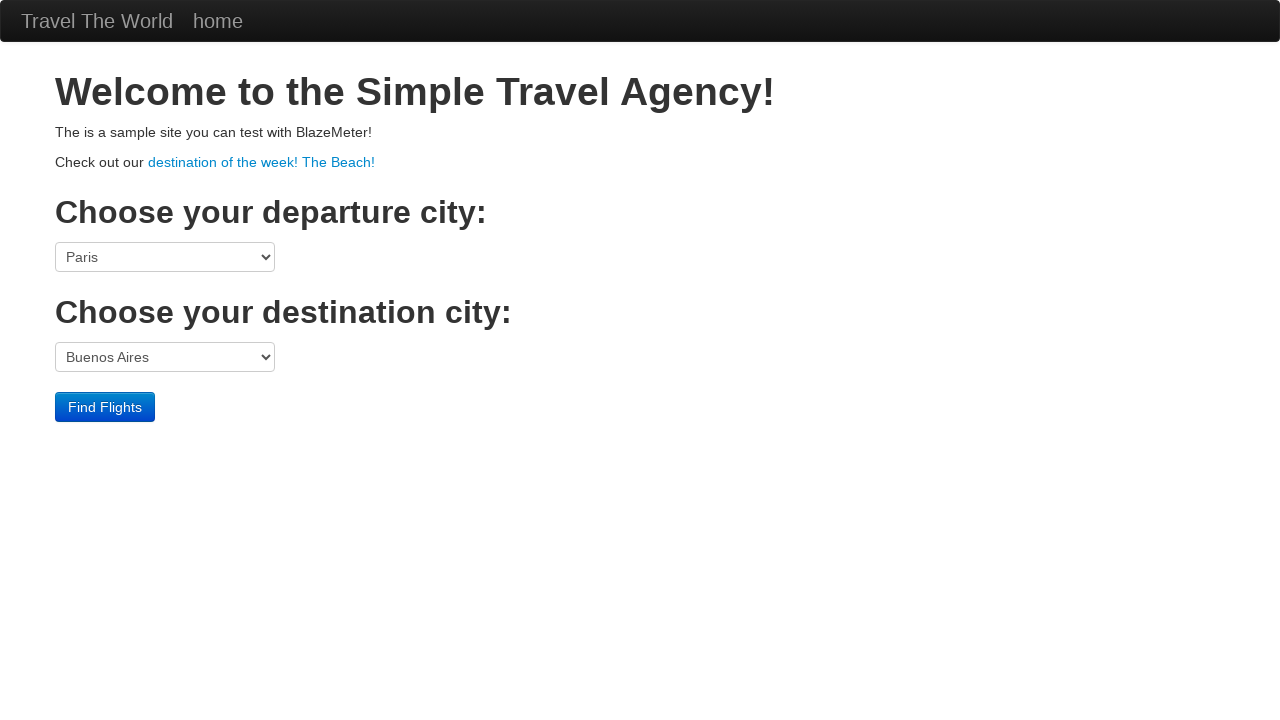

Selected Paris as departure city on select[name='fromPort']
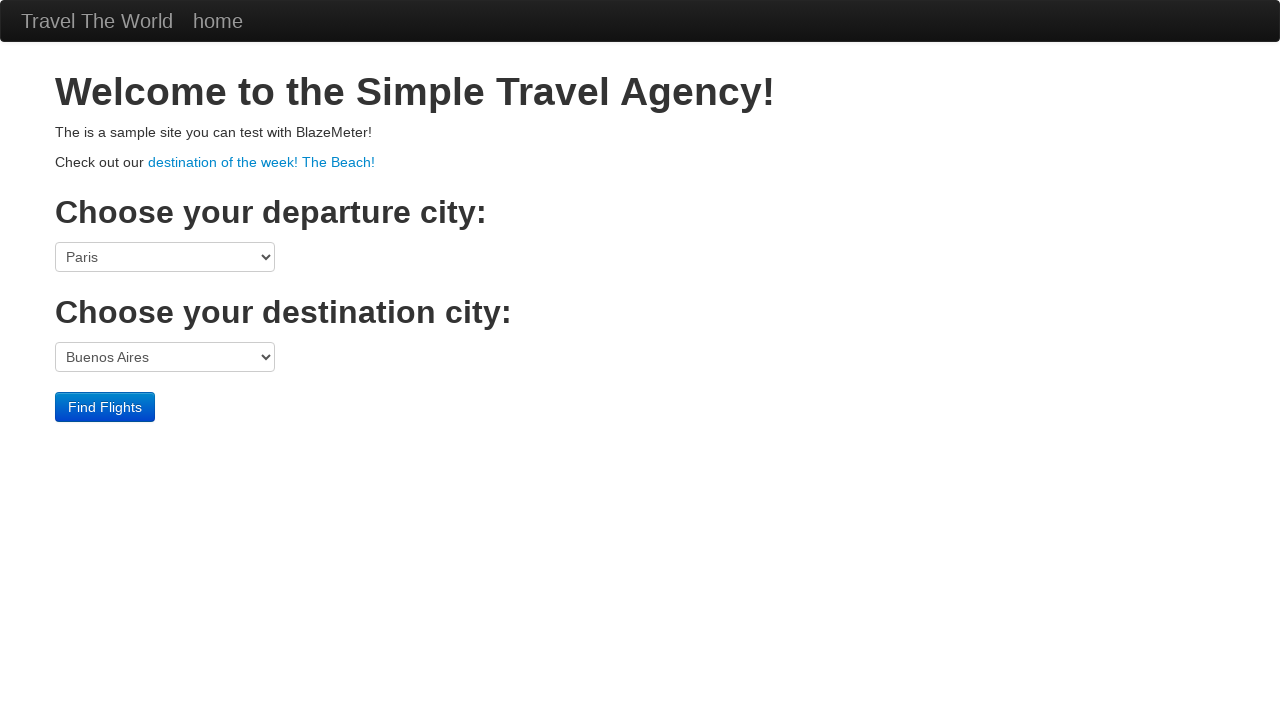

Selected Rome as destination city on select[name='toPort']
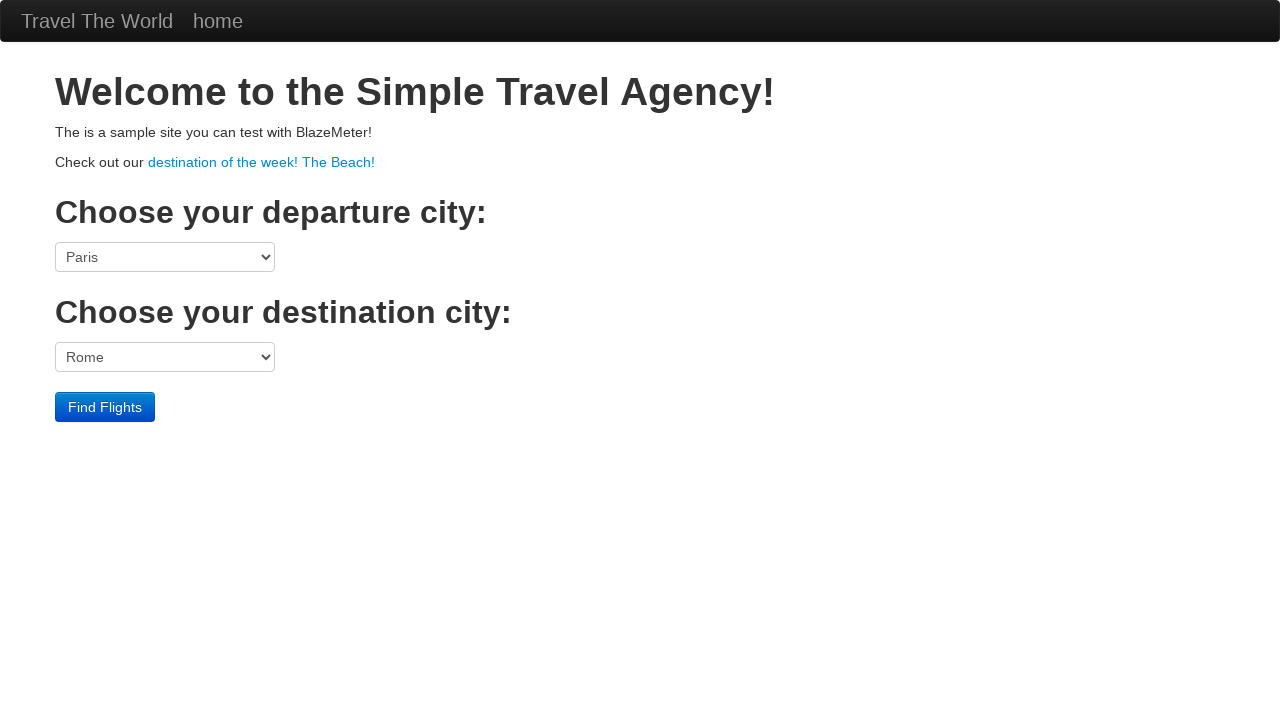

Clicked Find Flights button at (105, 407) on .btn-primary
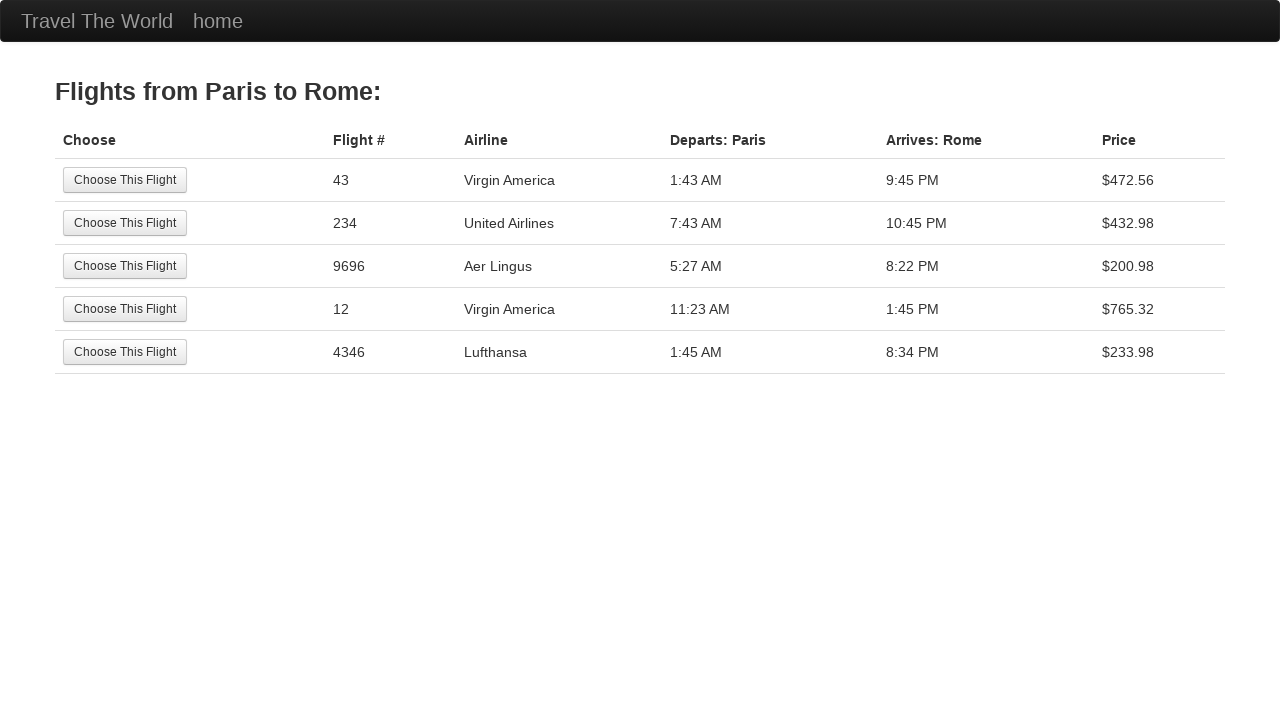

Selected the 5th flight from available options at (125, 352) on tr:nth-child(5) .btn
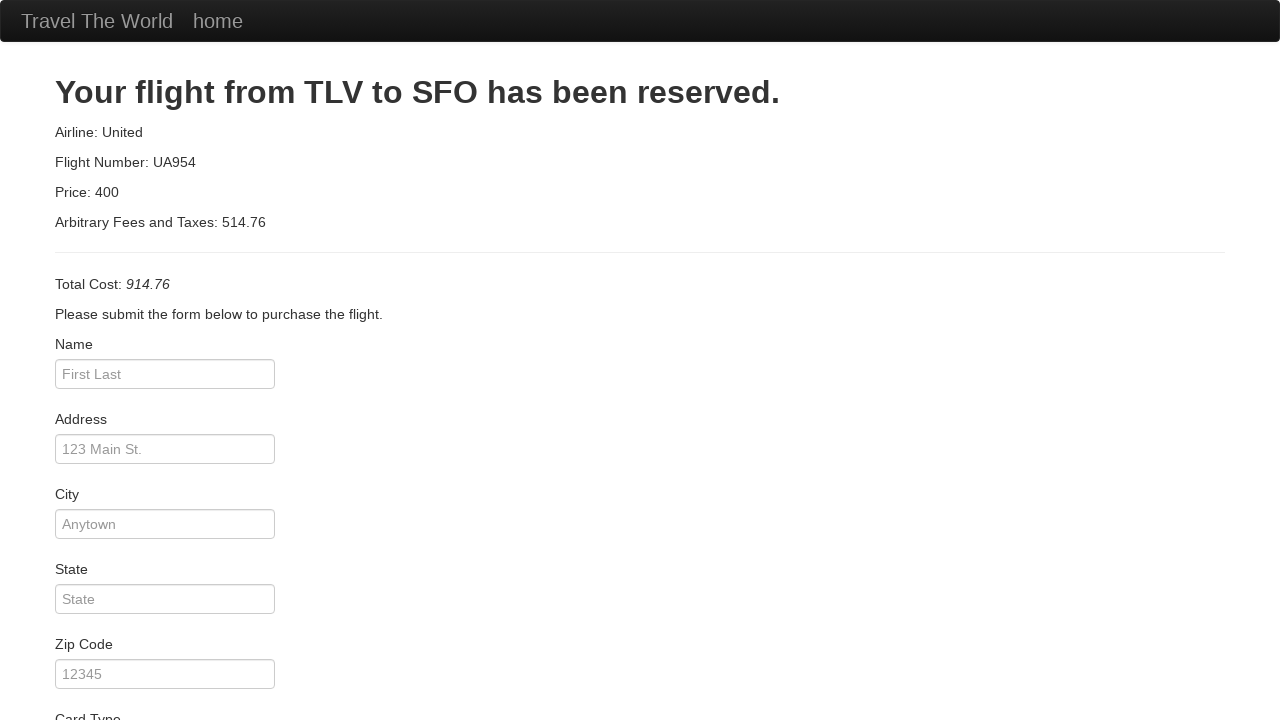

Clicked on passenger name input field at (165, 374) on #inputName
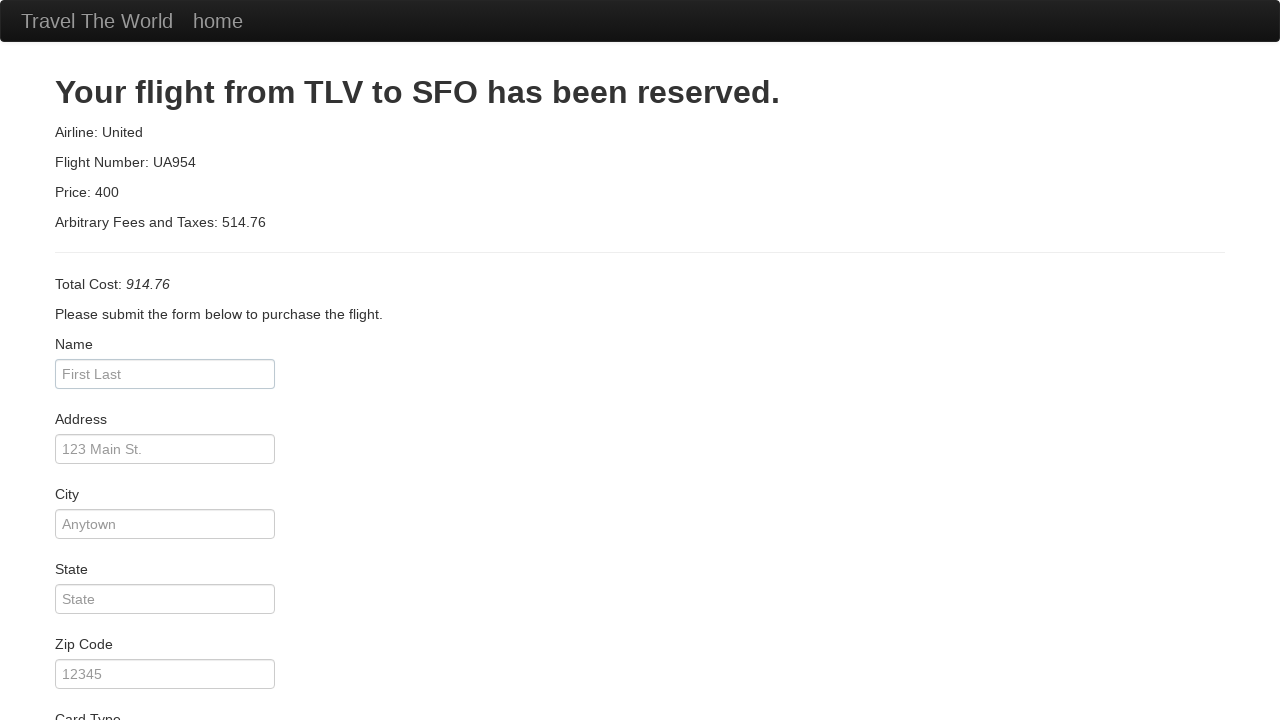

Entered passenger name 'Rikipalooza' on #inputName
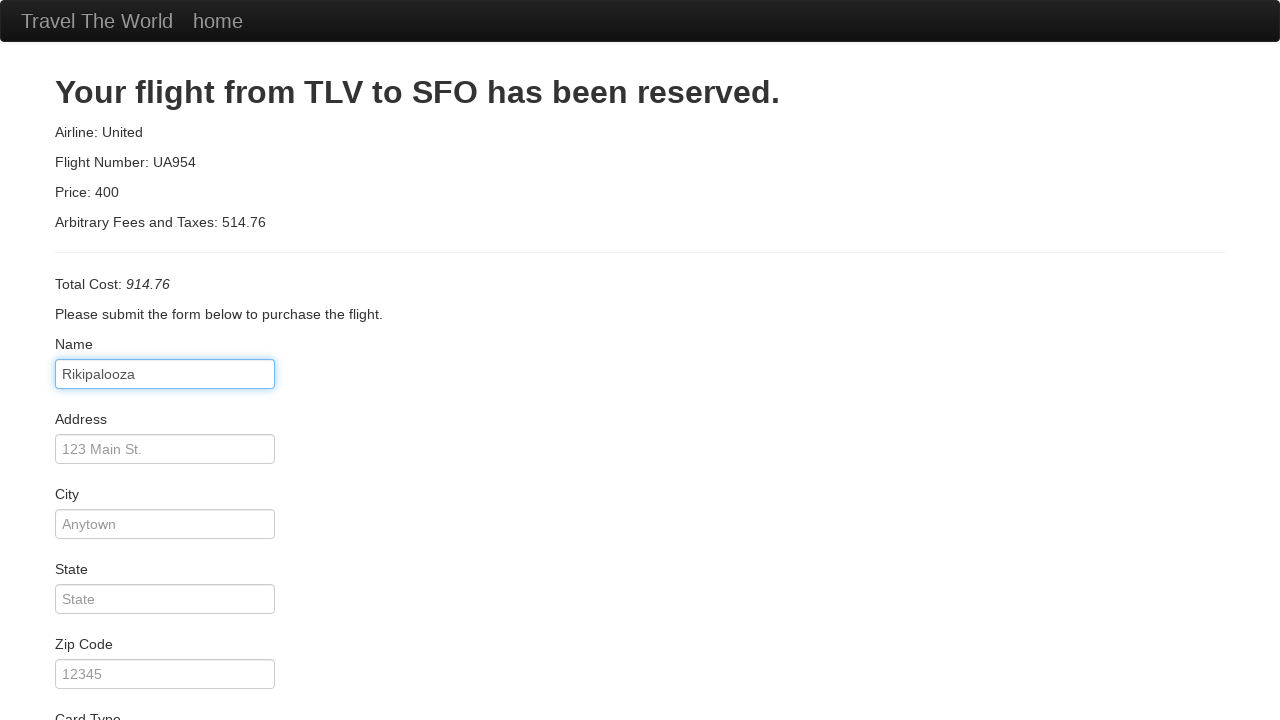

Clicked on address input field at (165, 449) on #address
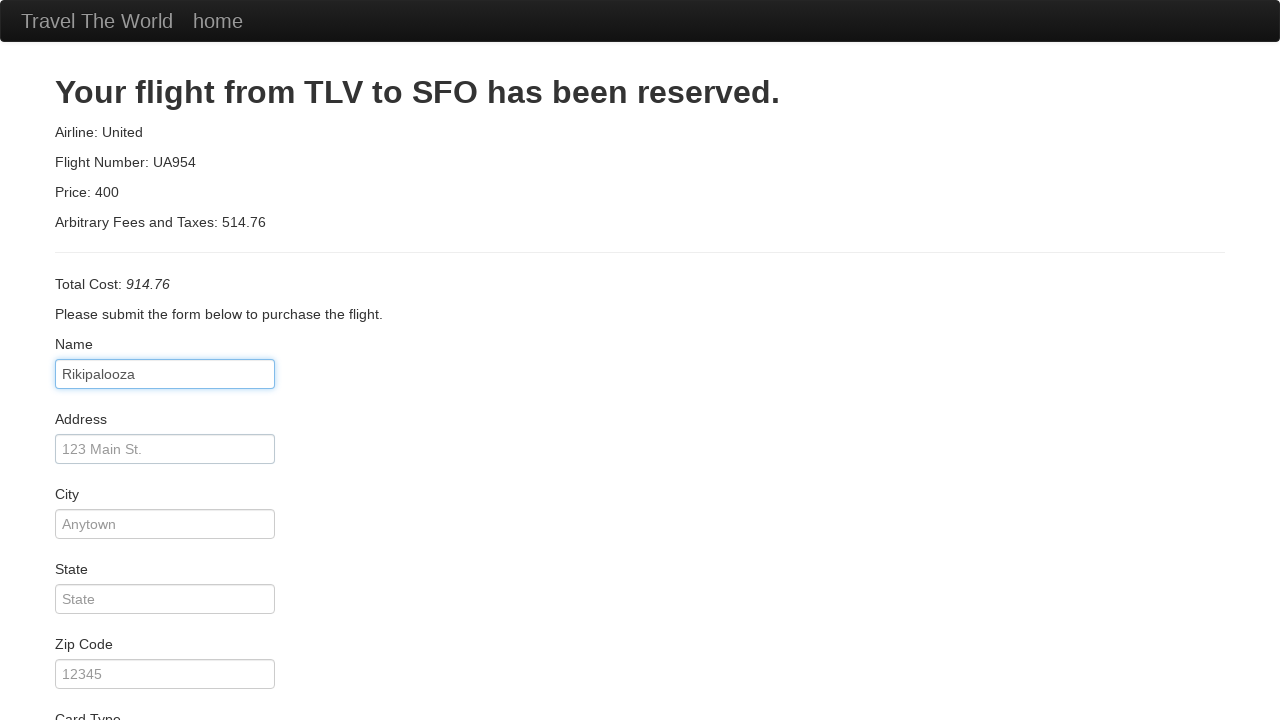

Entered address '123 Main St.' on #address
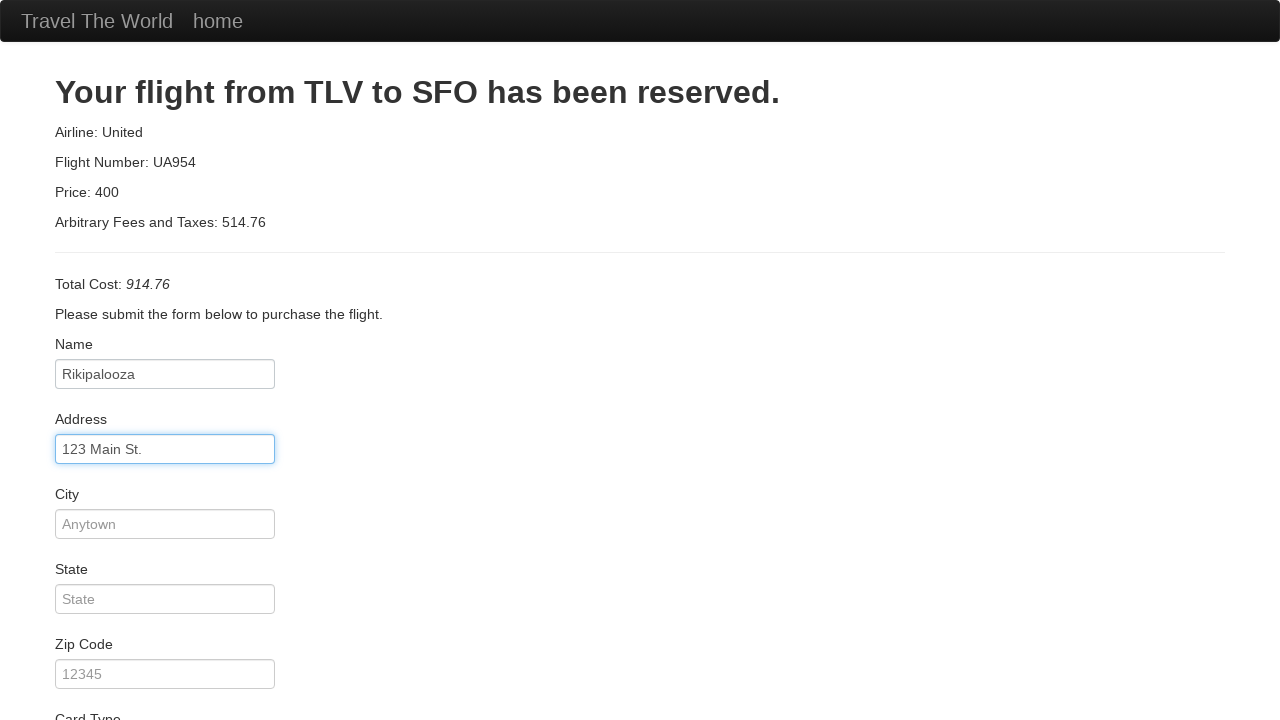

Entered city 'Anytown' on #city
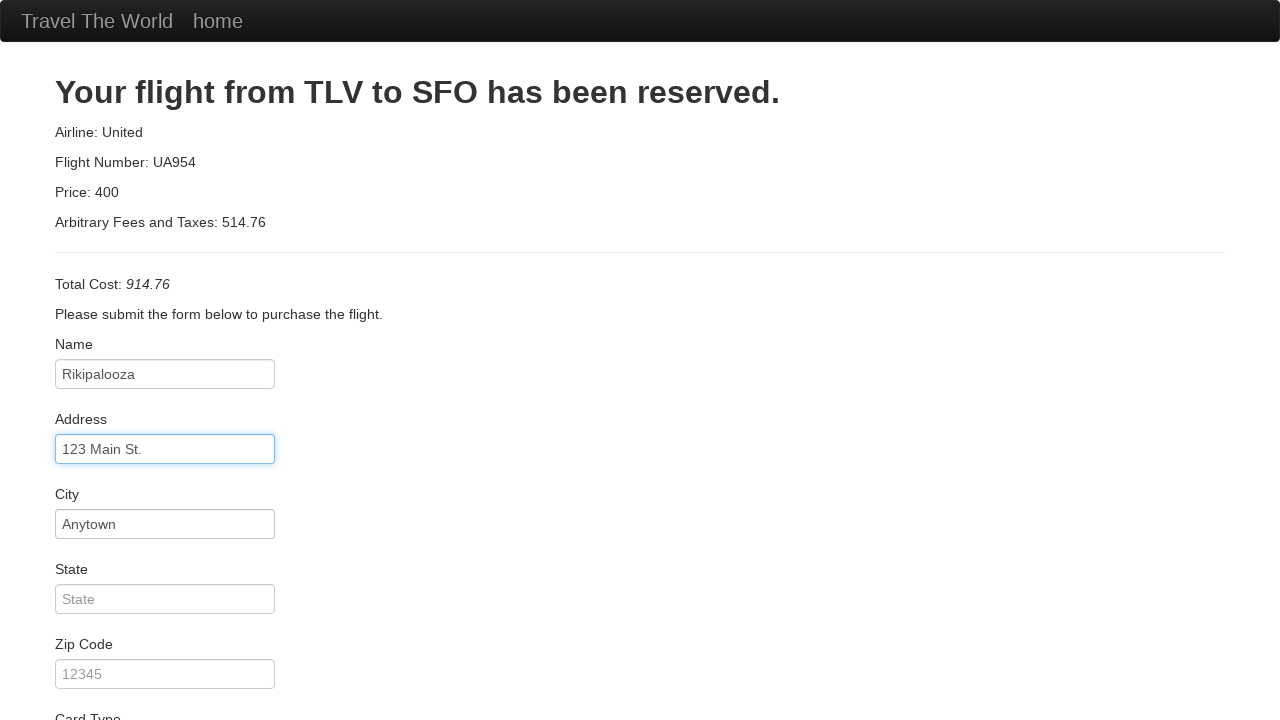

Clicked Purchase Flight button to complete booking at (118, 685) on .btn-primary
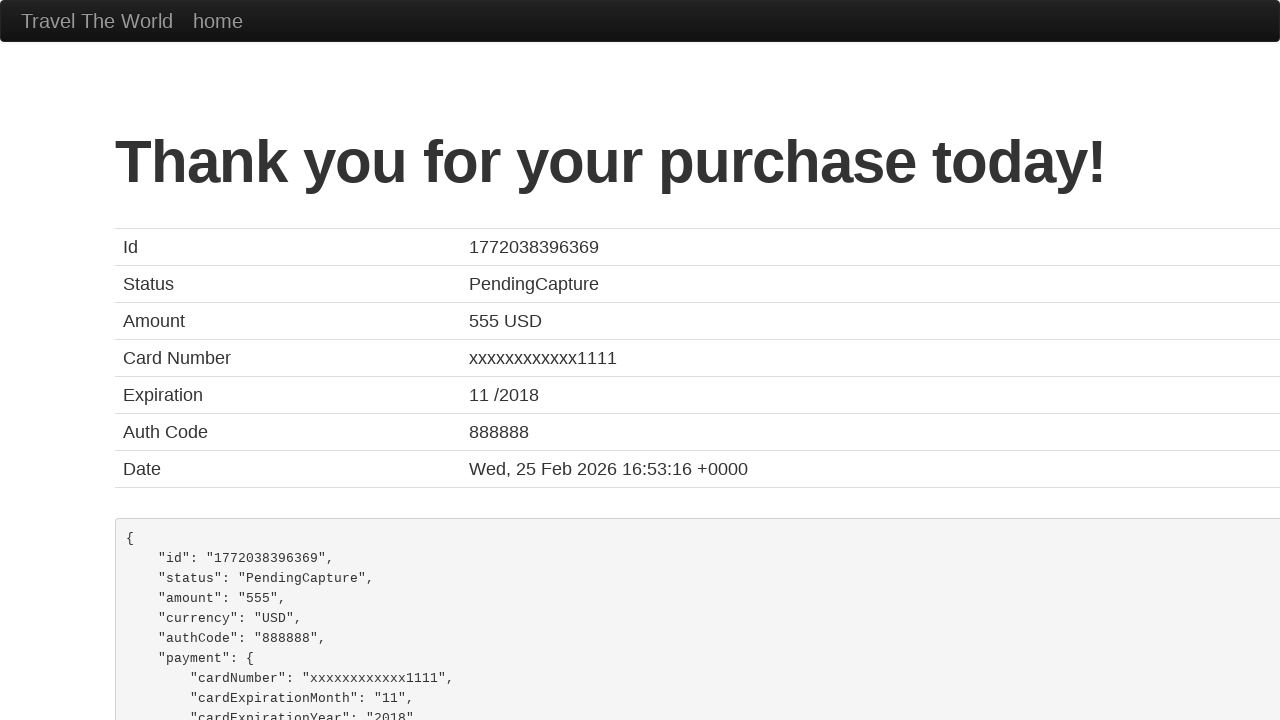

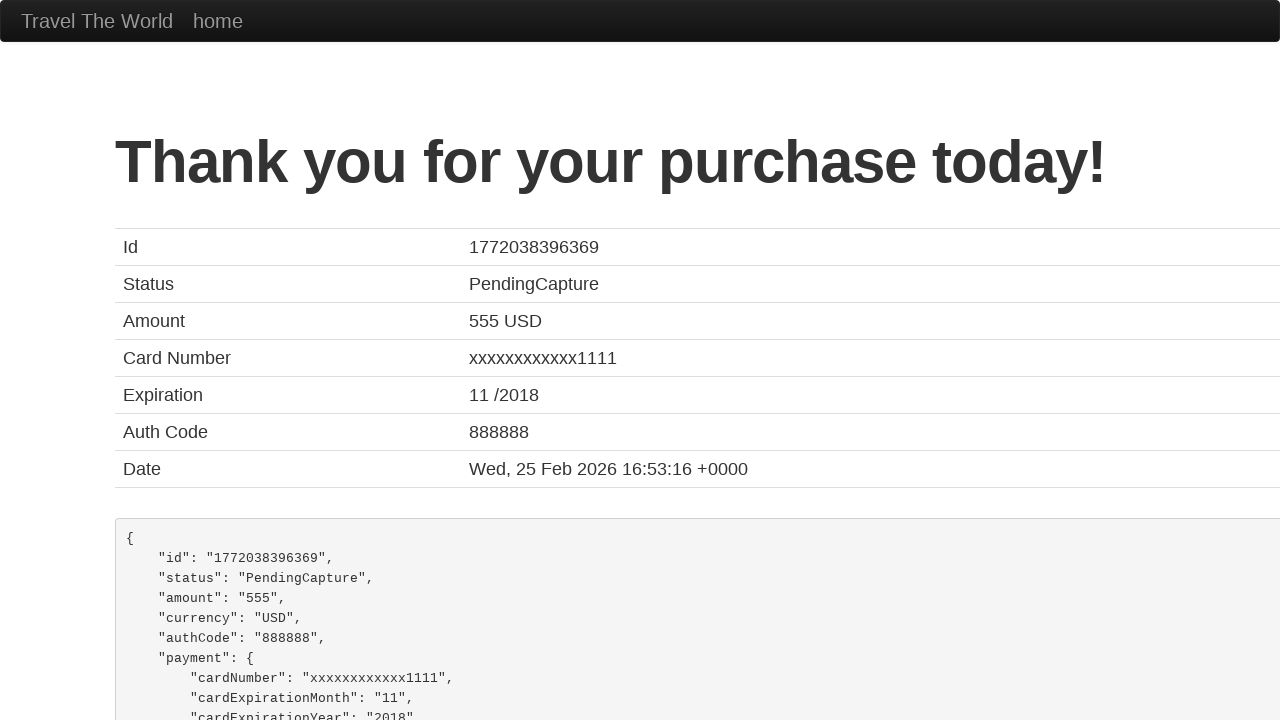